Navigates to the RedBus travel booking website and maximizes the browser window to verify the page loads correctly

Starting URL: https://www.redbus.in/

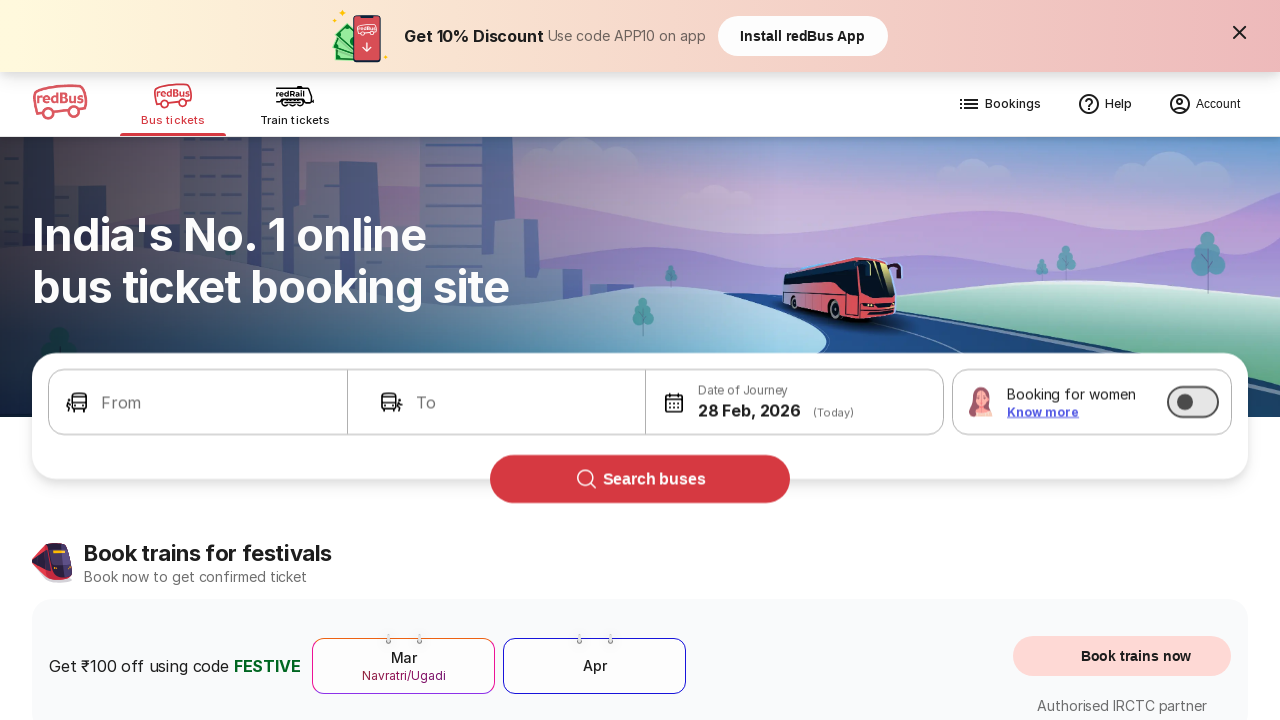

Set viewport size to 1920x1080 to maximize browser window
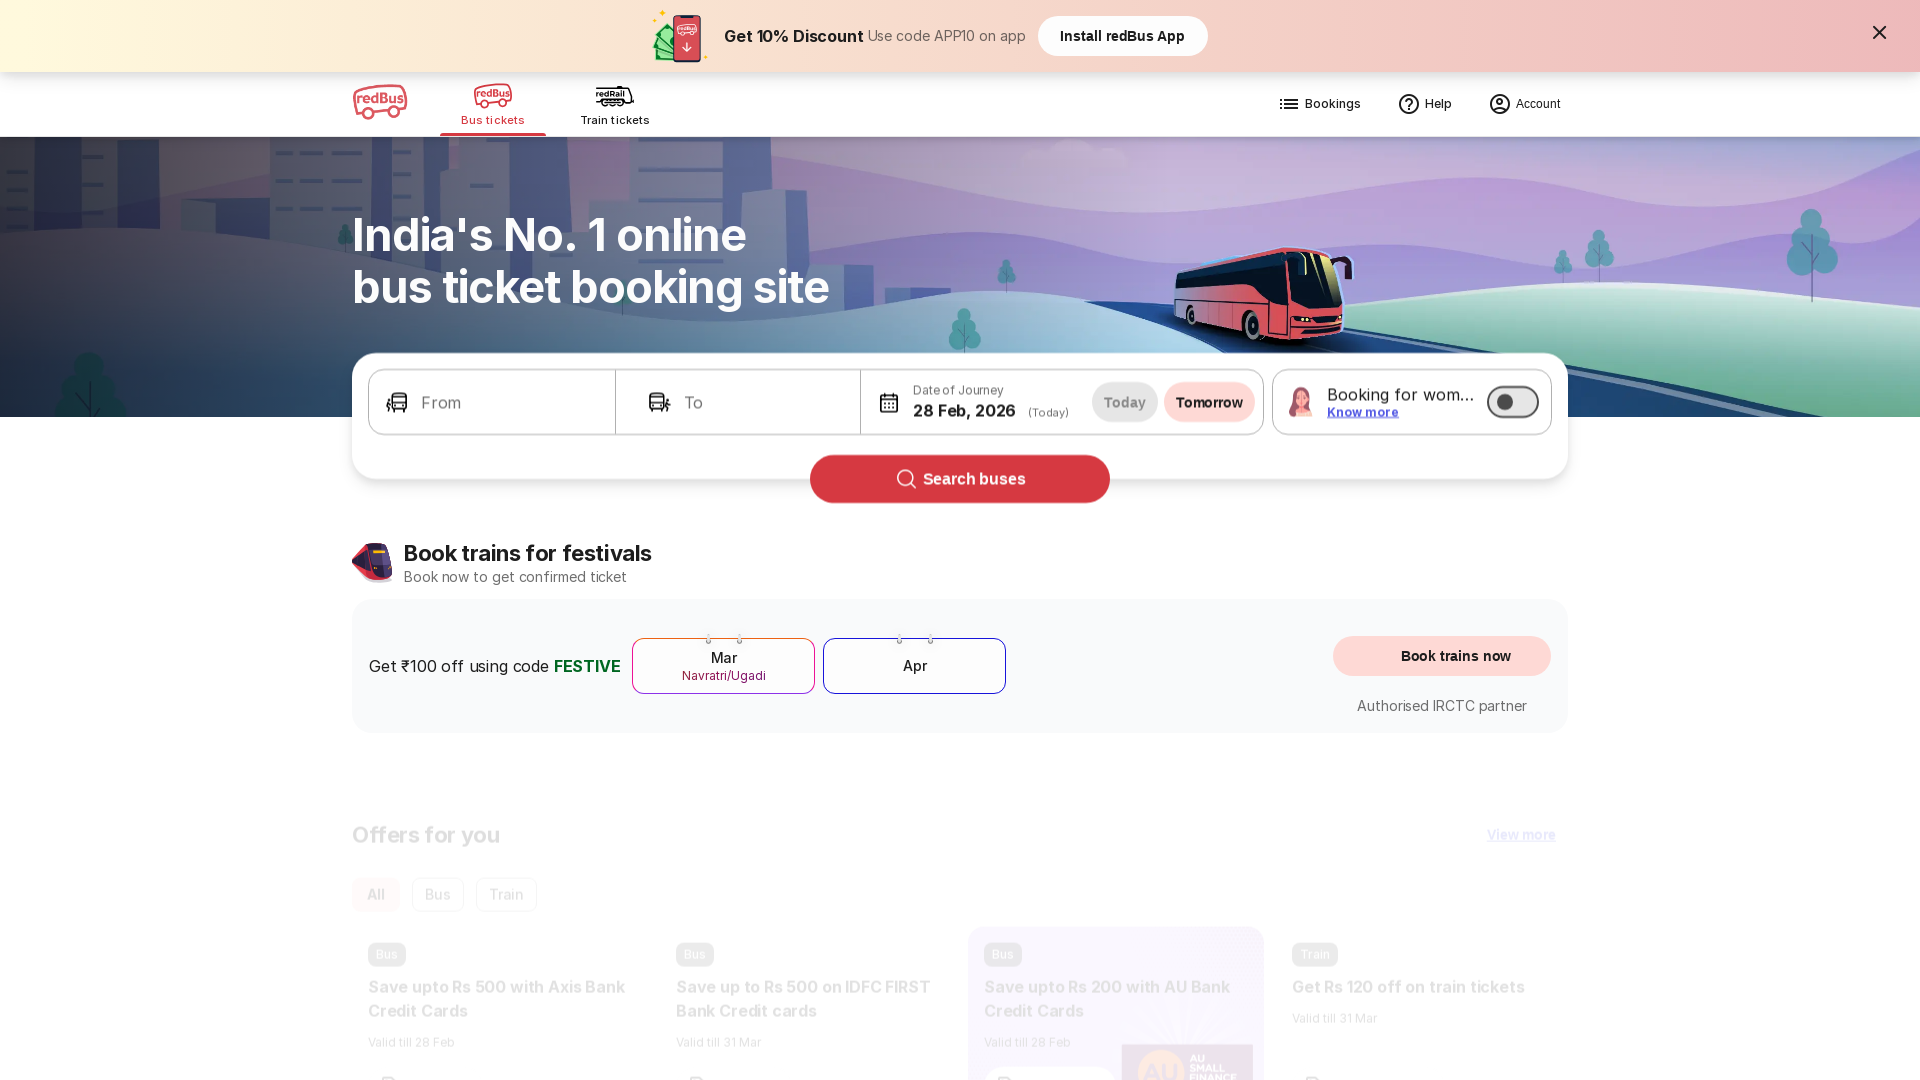

RedBus homepage loaded successfully with DOM content ready
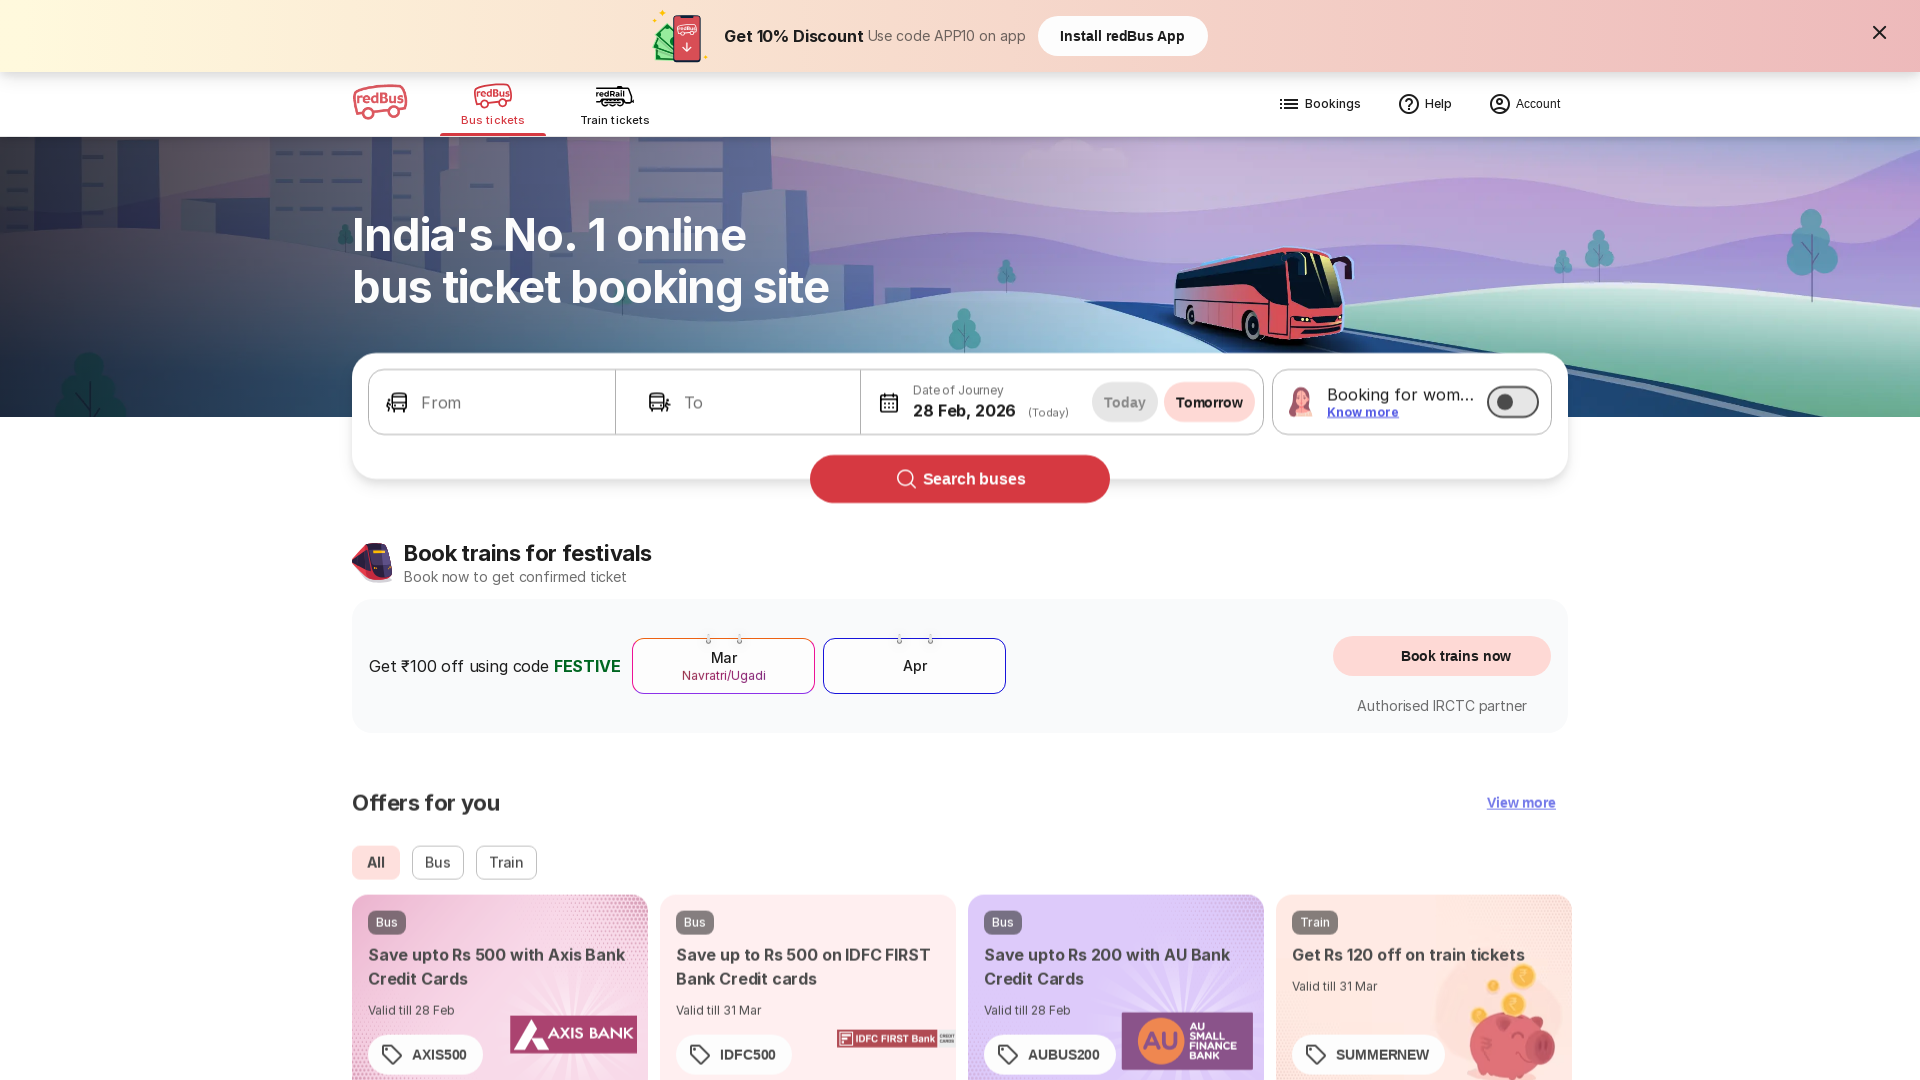

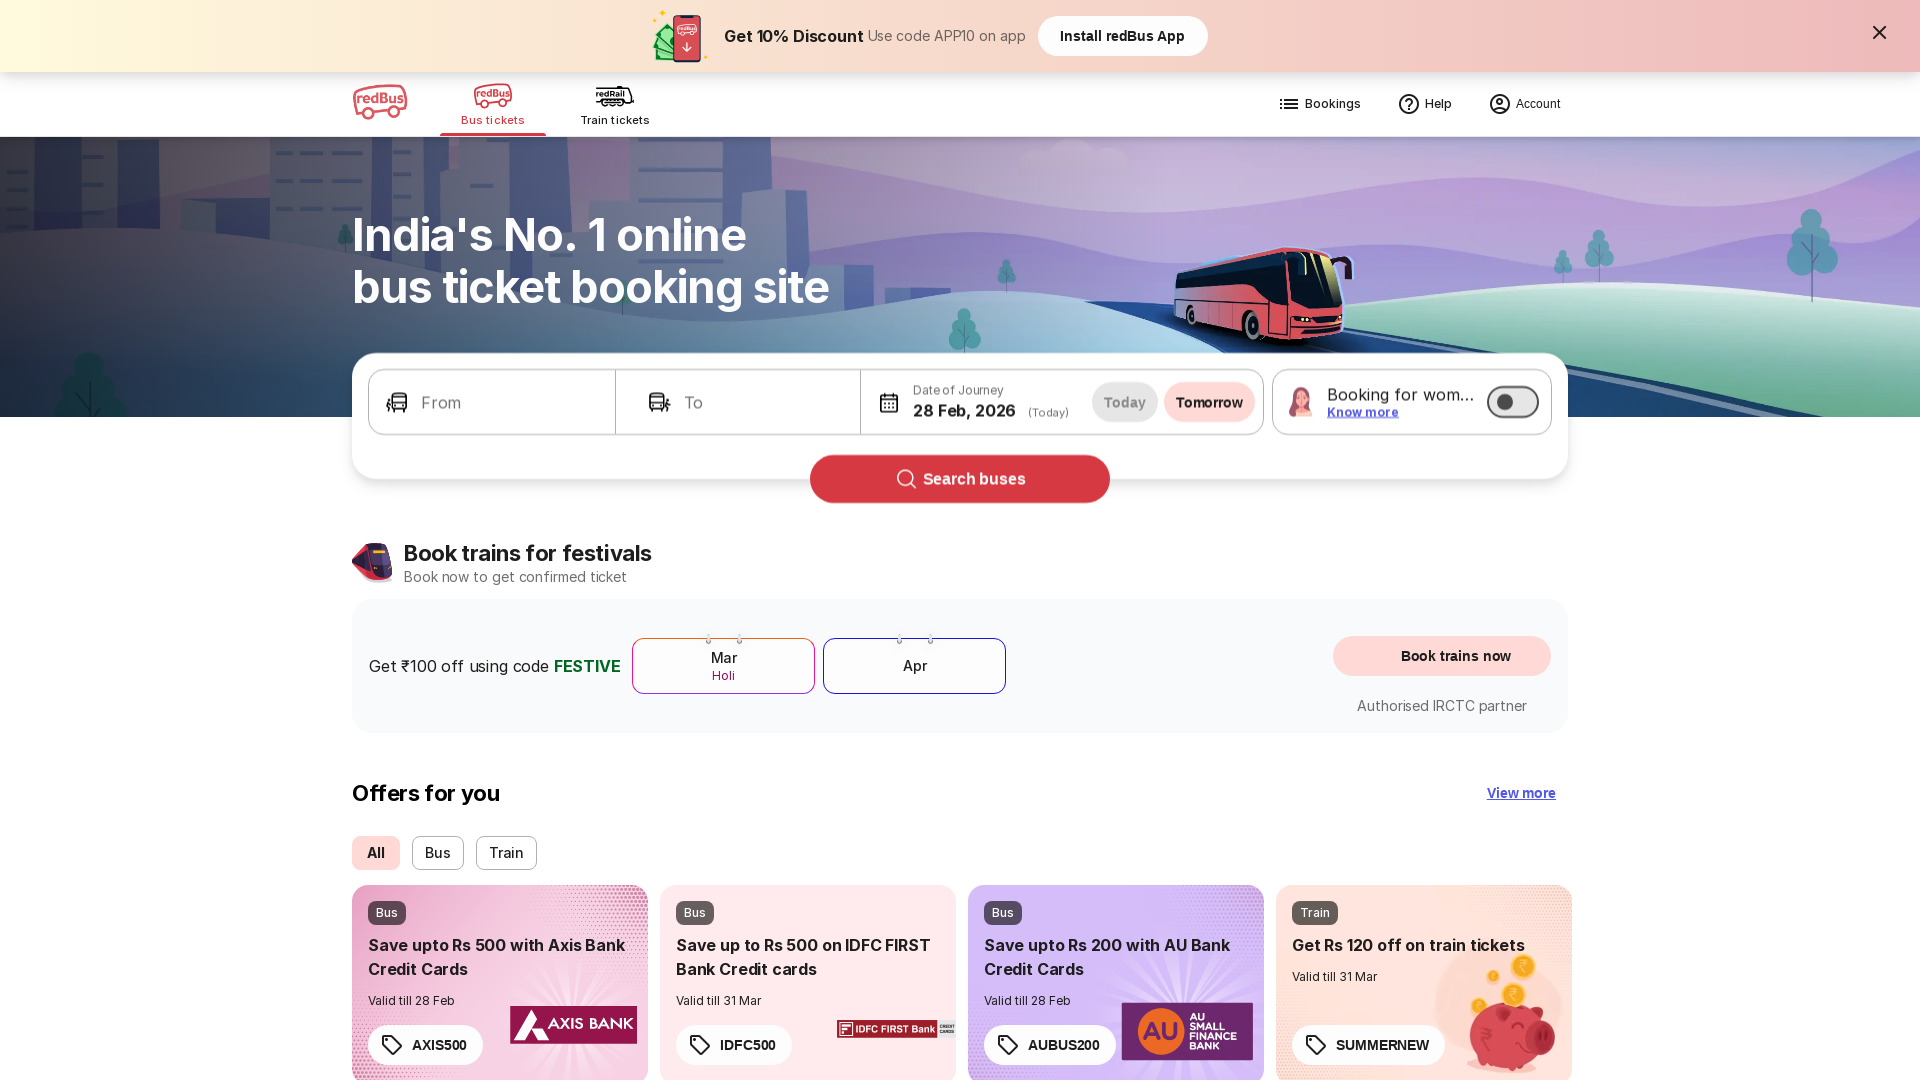